Tests a form submission by filling in first name, last name, job title fields, selecting an education level radio button, and clicking the submit button

Starting URL: https://formy-project.herokuapp.com/form

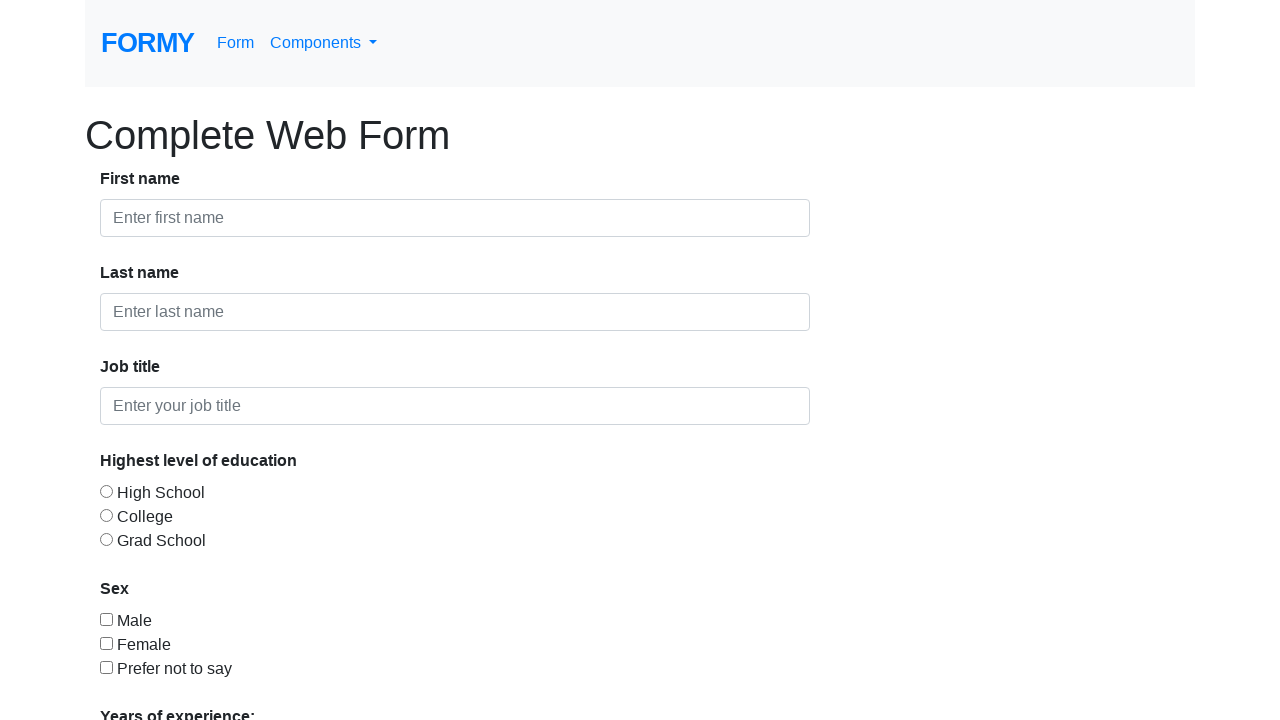

Filled first name field with 'Maryam' on #first-name
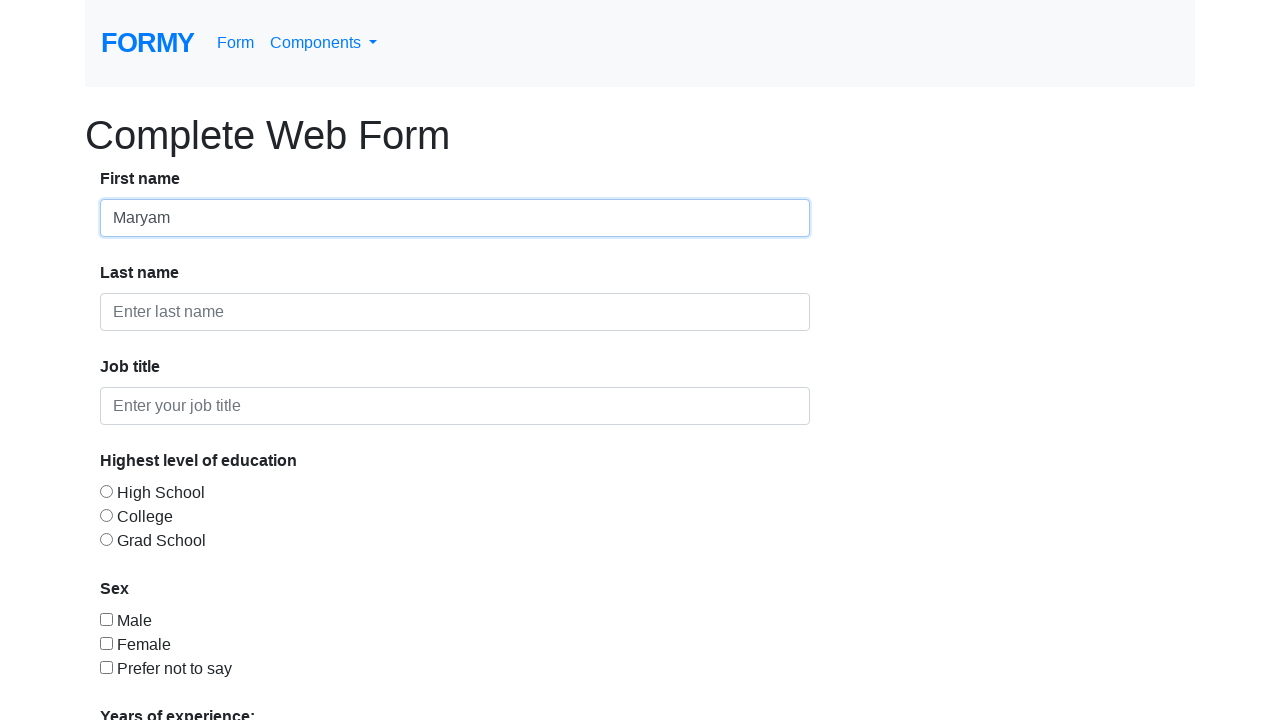

Filled last name field with 'Abuelmagd' on #last-name
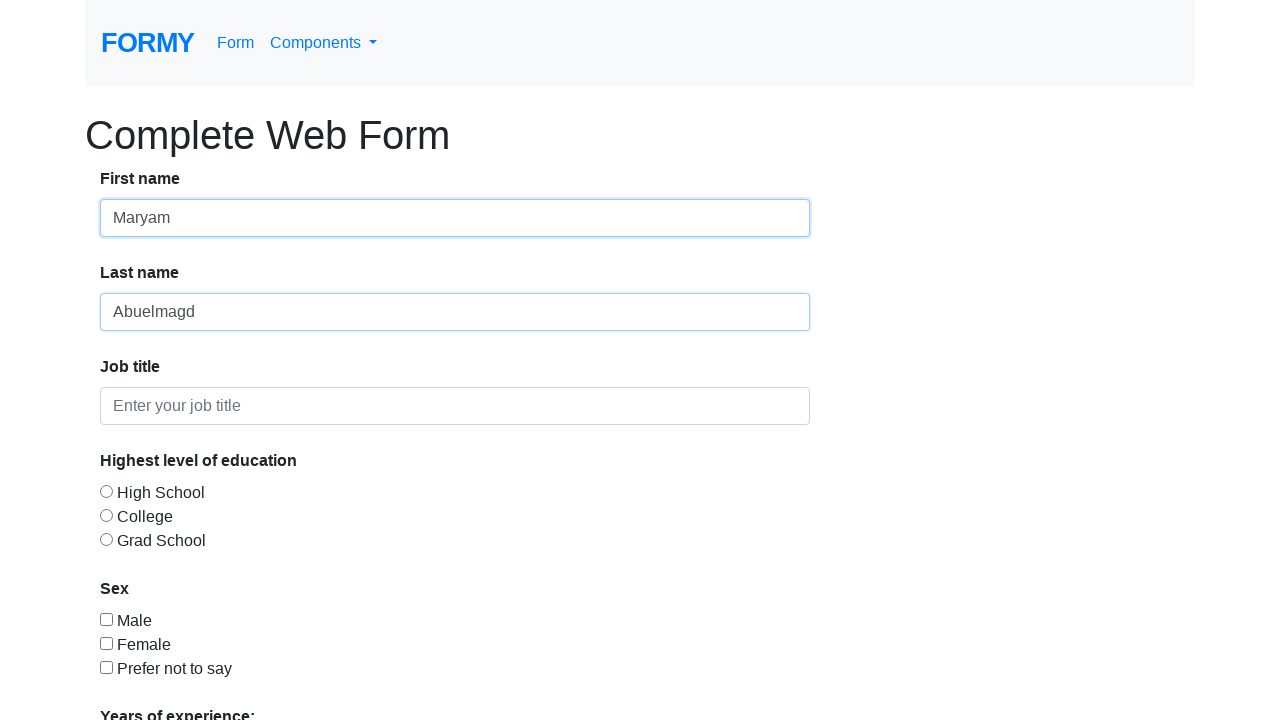

Filled job title field with 'Student' on #job-title
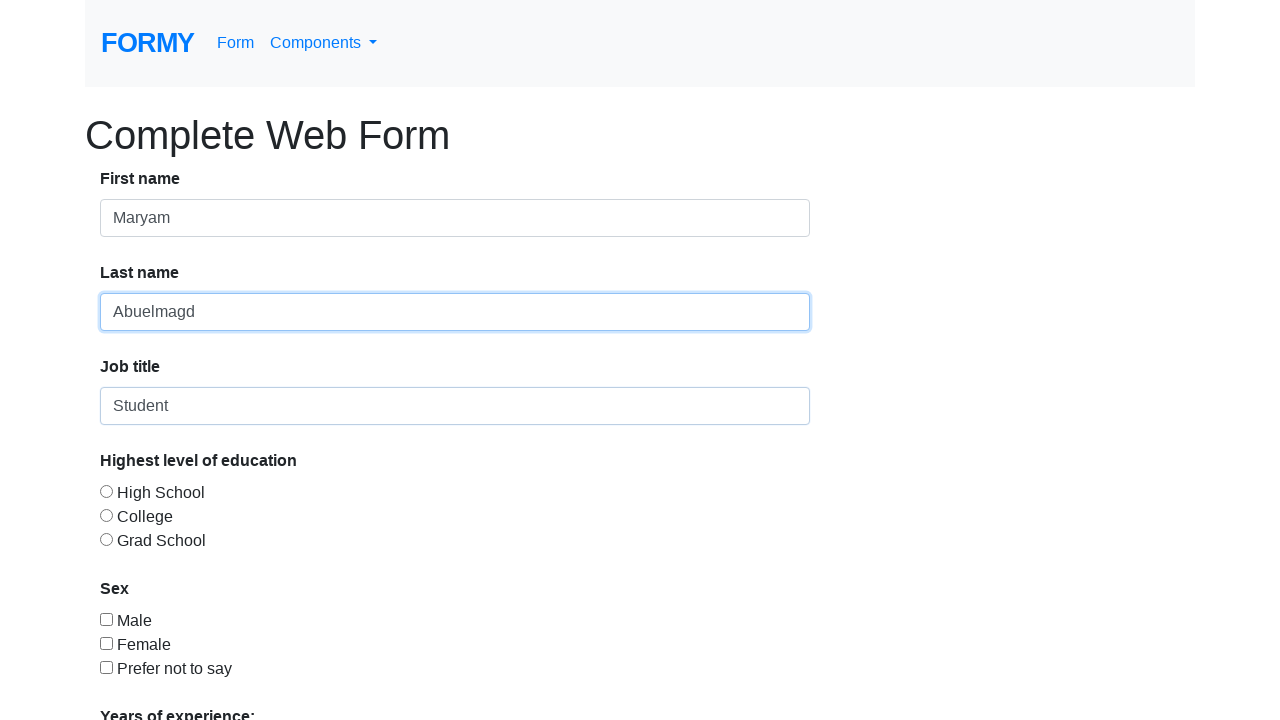

Selected College education level radio button at (106, 515) on #radio-button-2
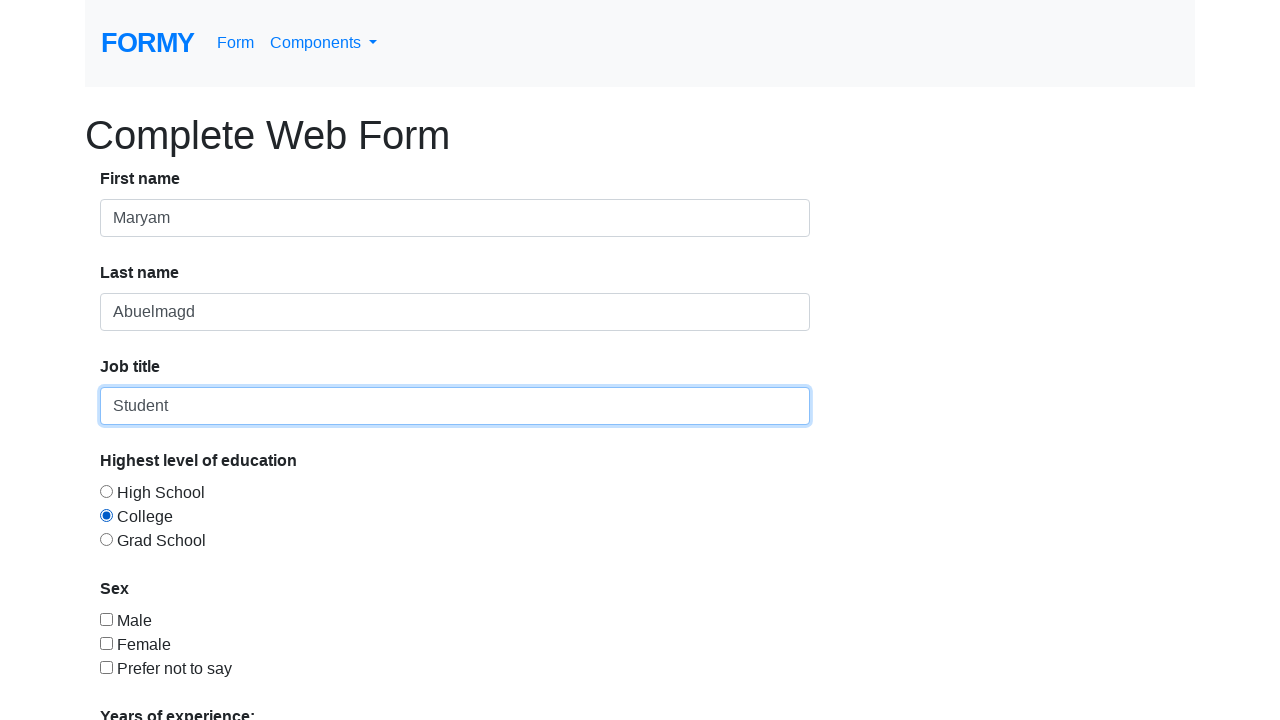

Clicked submit button to submit form at (148, 680) on xpath=/html/body/div/form/div/div[8]/a
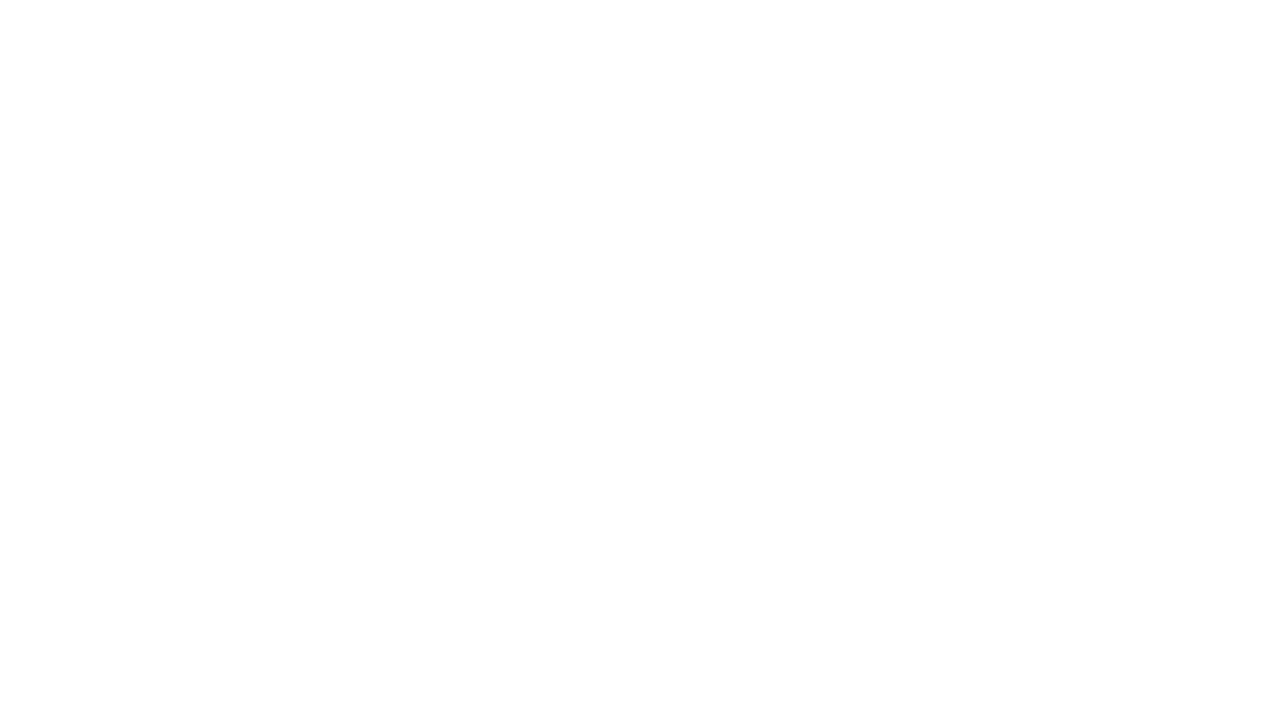

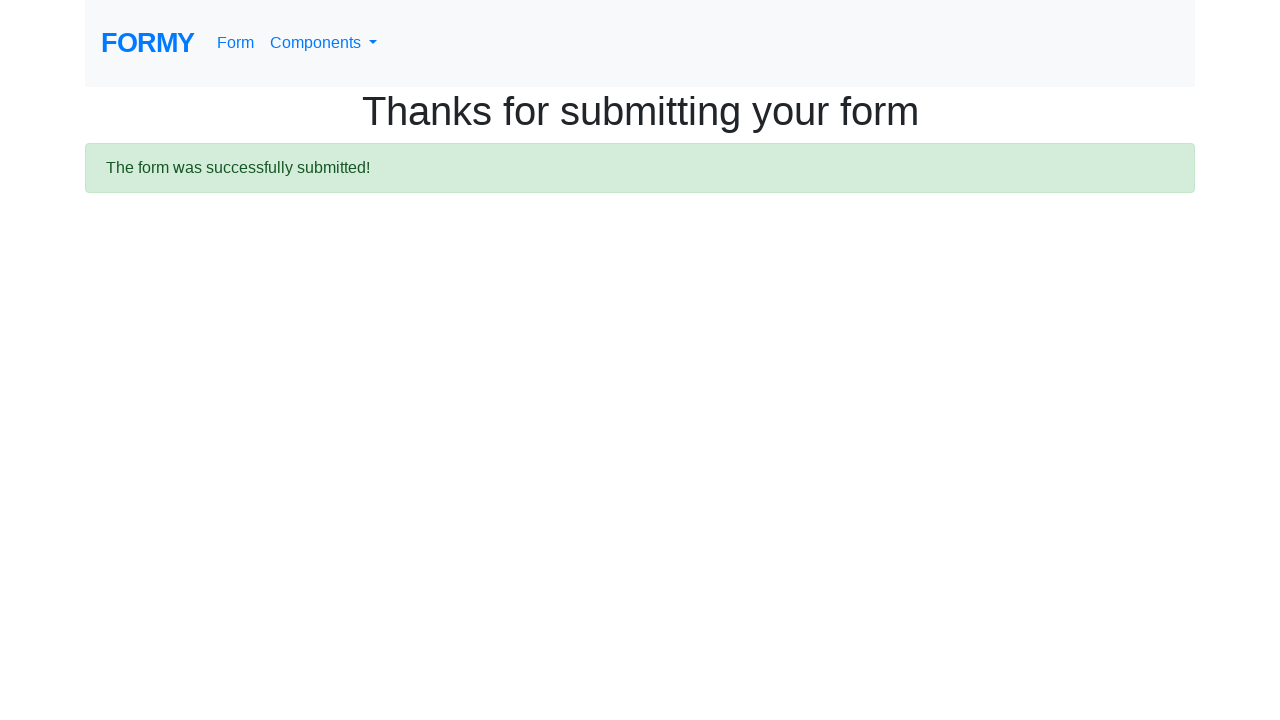